Tests page scrolling functionality on jQuery UI website by executing JavaScript to scroll down and up at different positions

Starting URL: https://jqueryui.com/

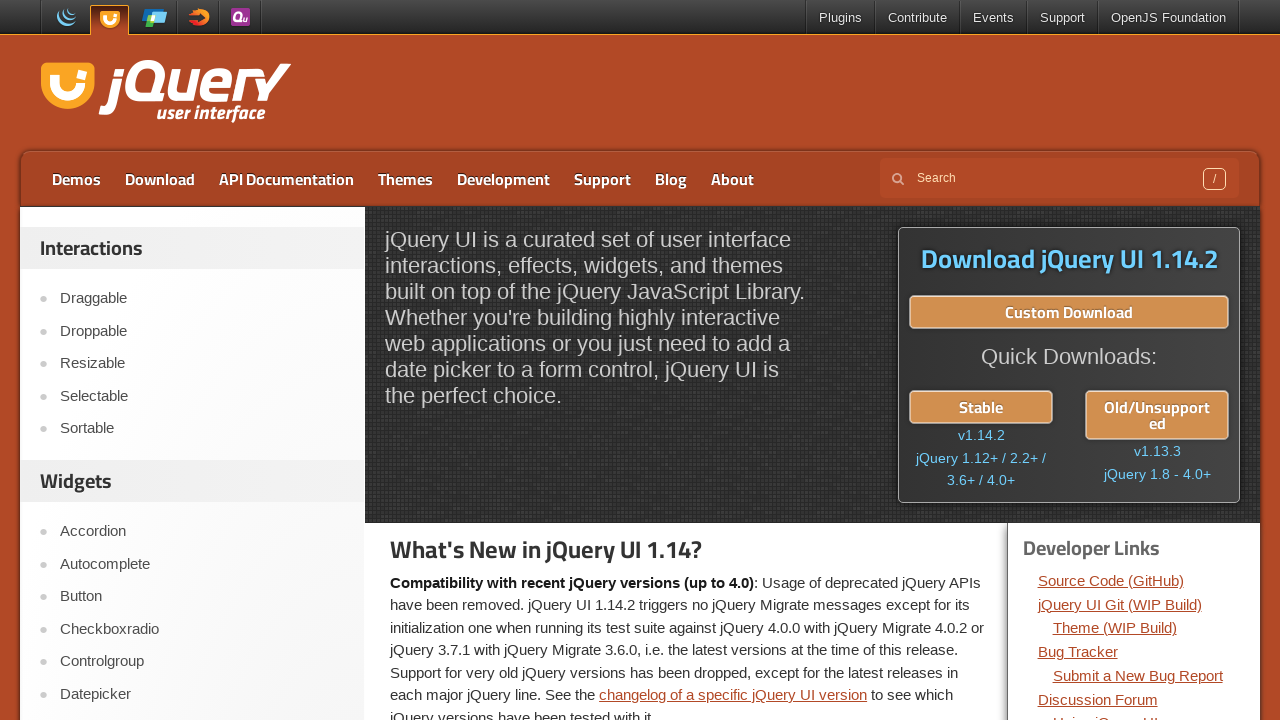

Scrolled down to position 600
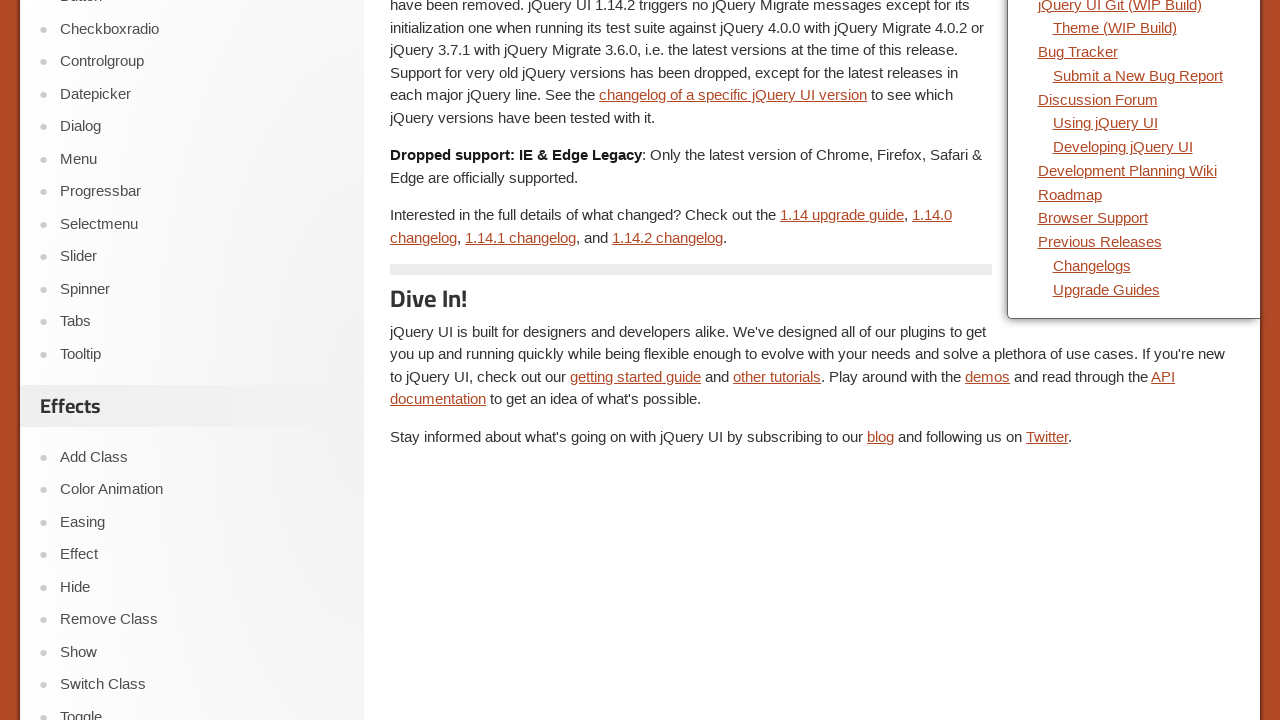

Waited 5 seconds for scroll to complete
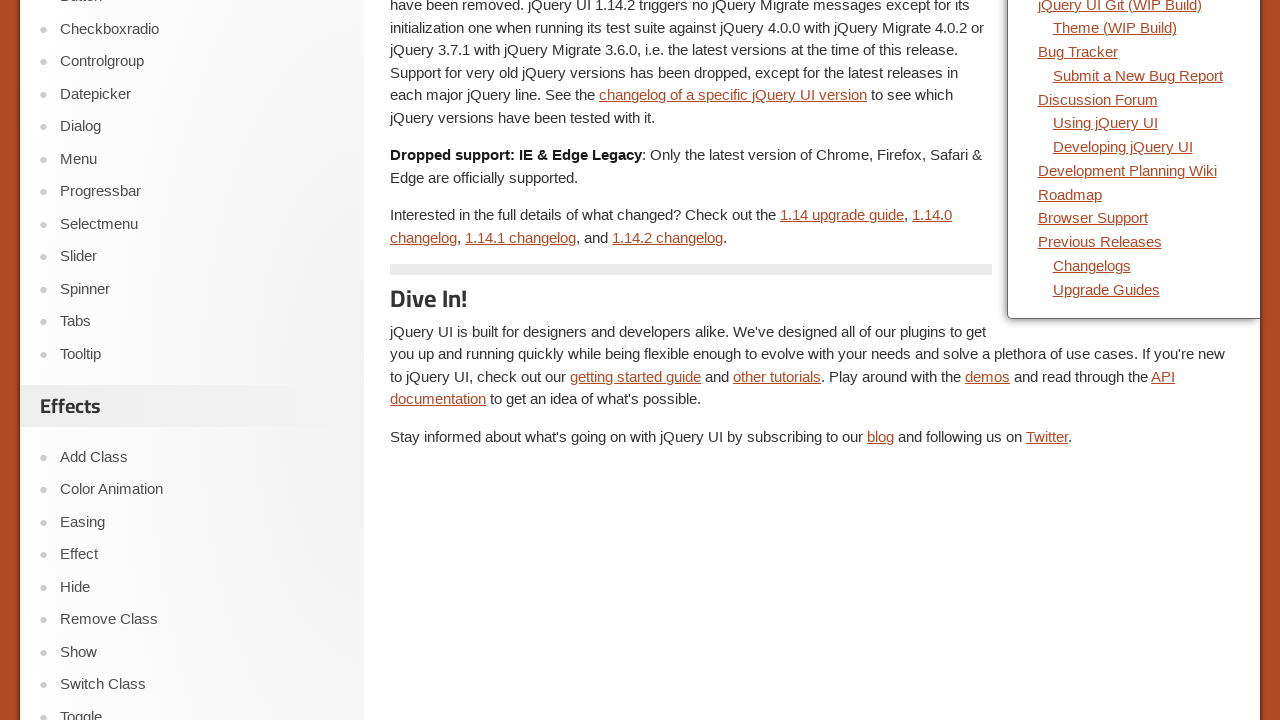

Scrolled up to position 200
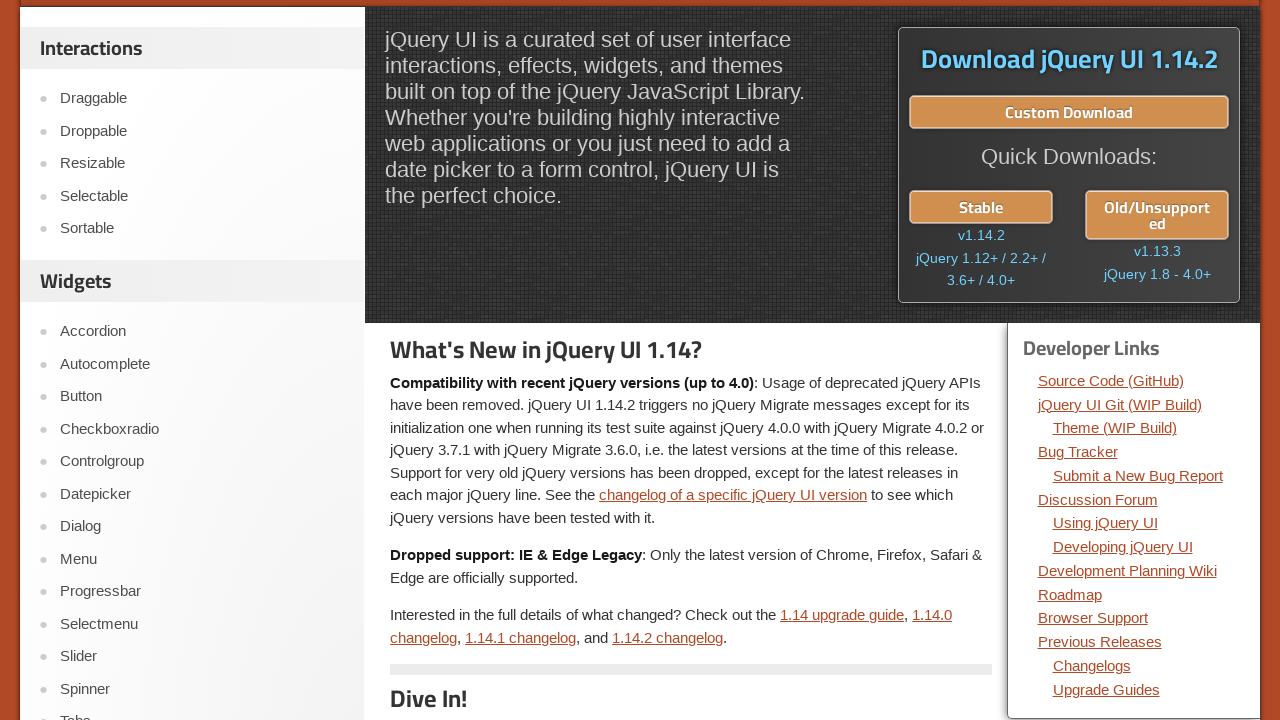

Waited 5 seconds for scroll to complete
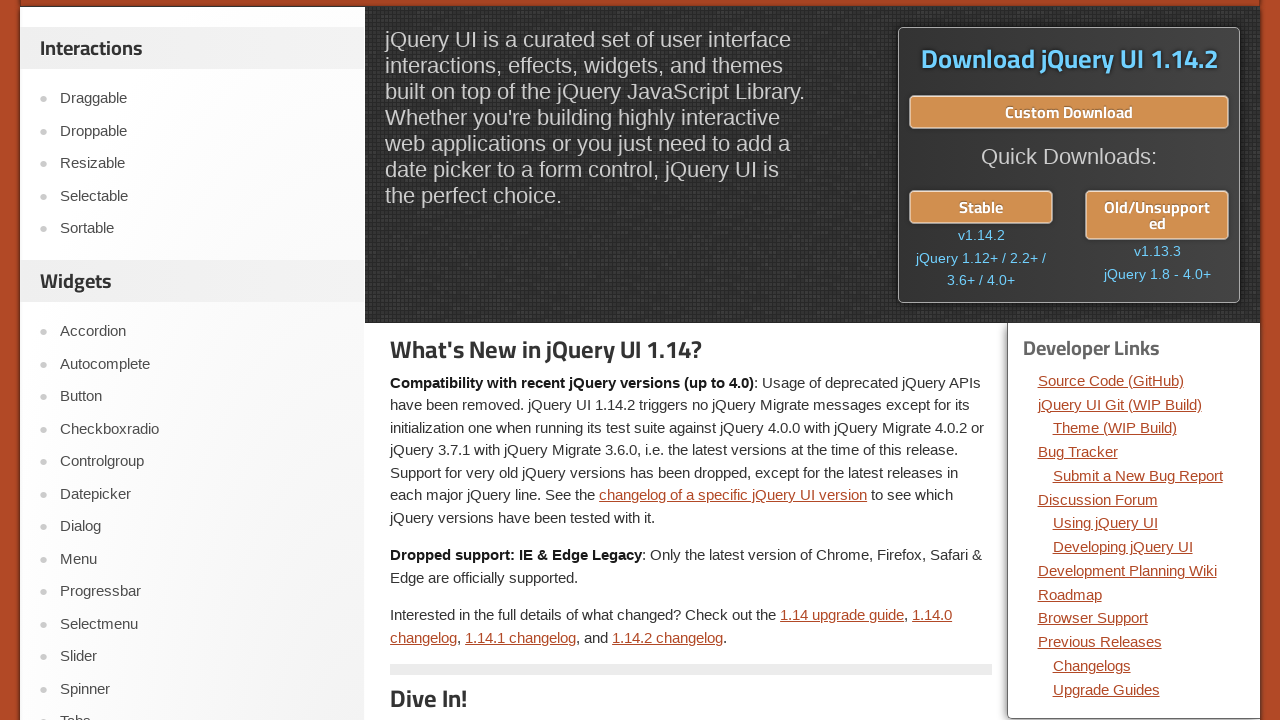

Scrolled up to position -500
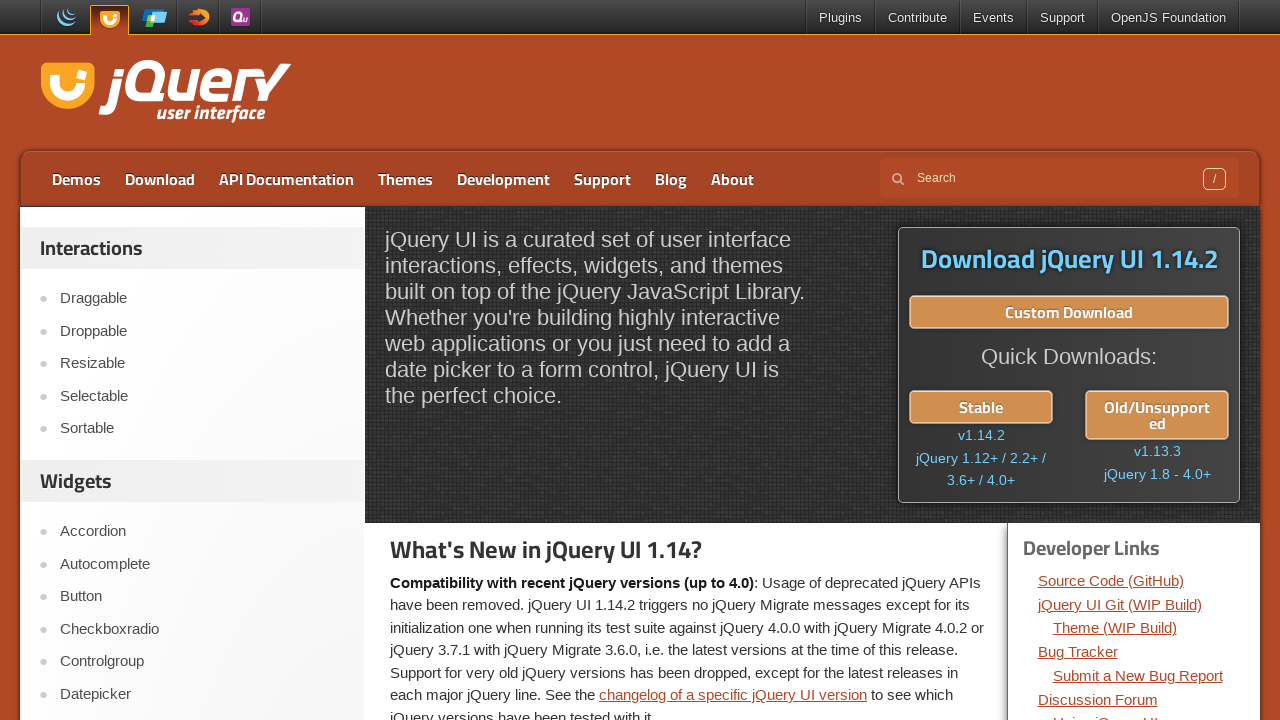

Waited 7 seconds for final scroll to complete
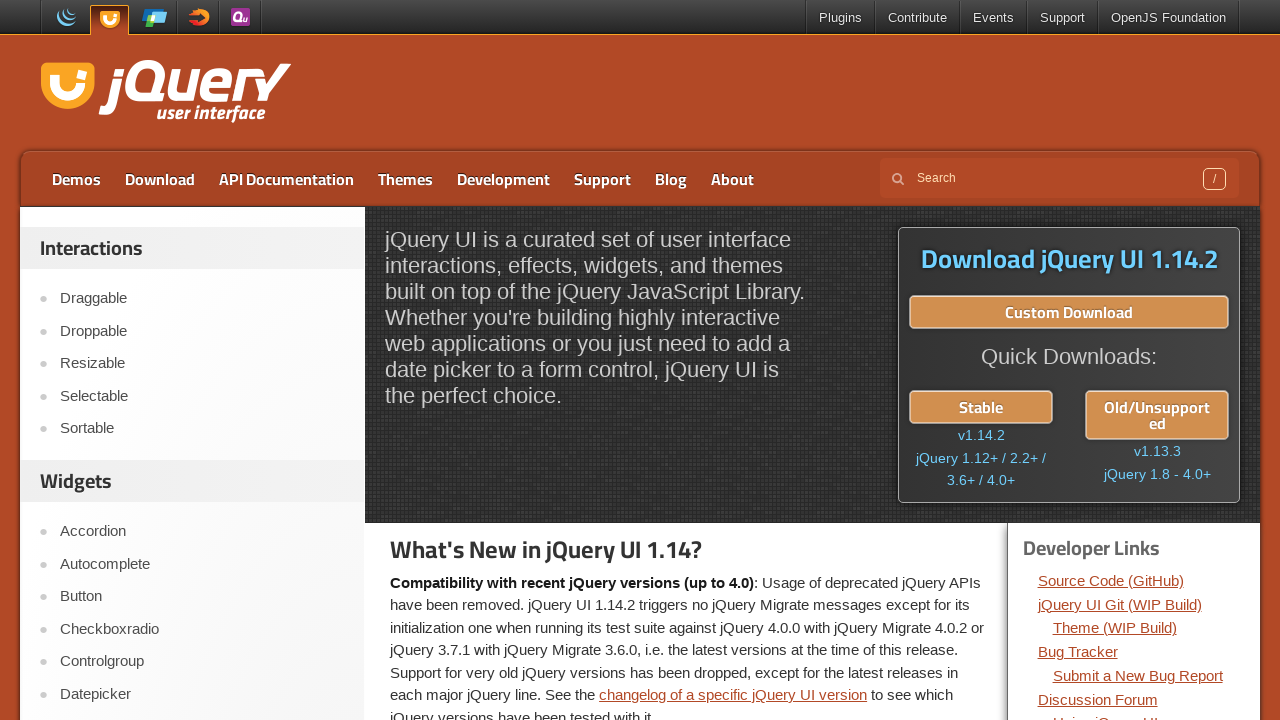

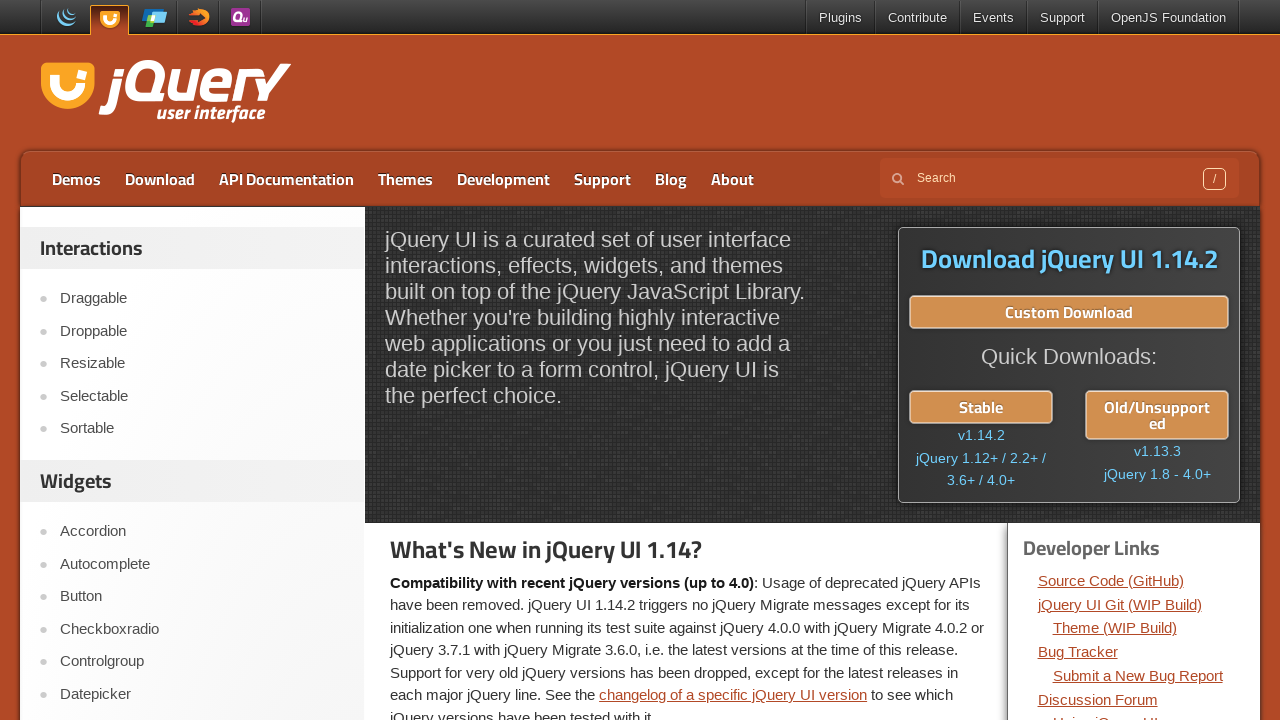